Tests the forgot password form by clicking the forgot password link and verifying all UI elements are present including title, description, username field, and buttons.

Starting URL: https://opensource-demo.orangehrmlive.com/web/index.php/auth/login

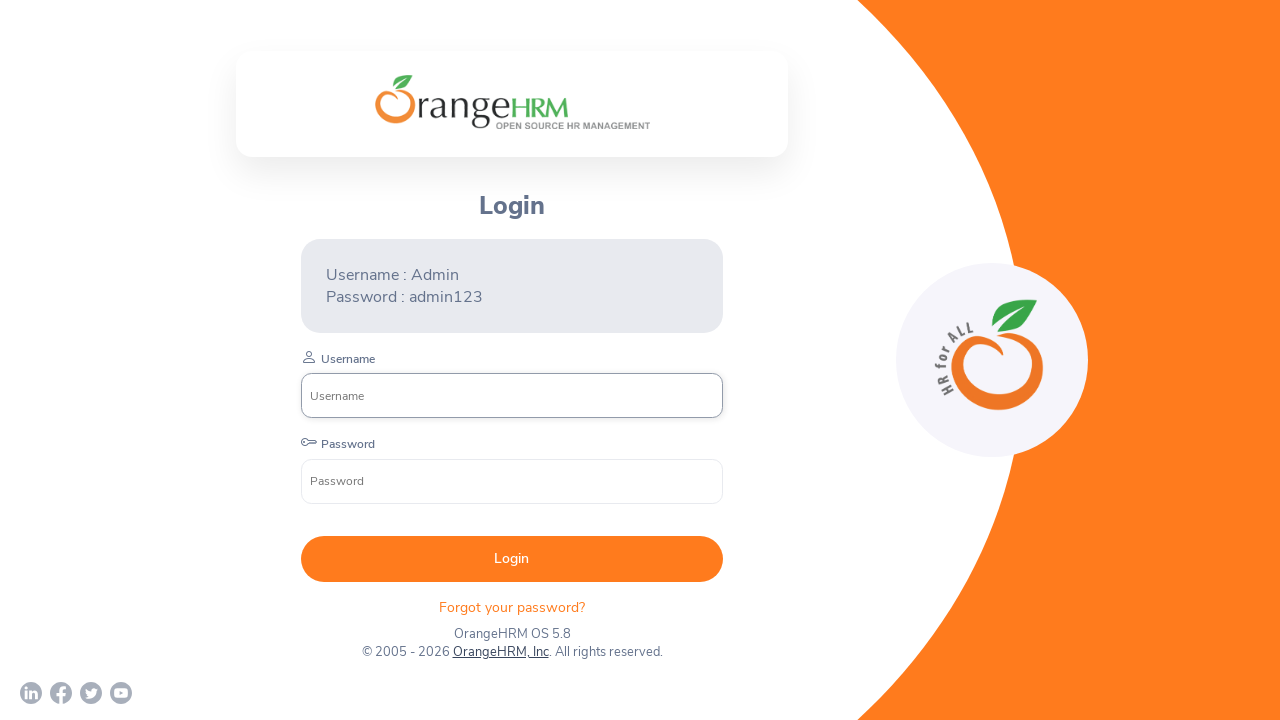

Clicked forgot password link at (512, 607) on xpath=//div[@class='orangehrm-login-forgot']/p
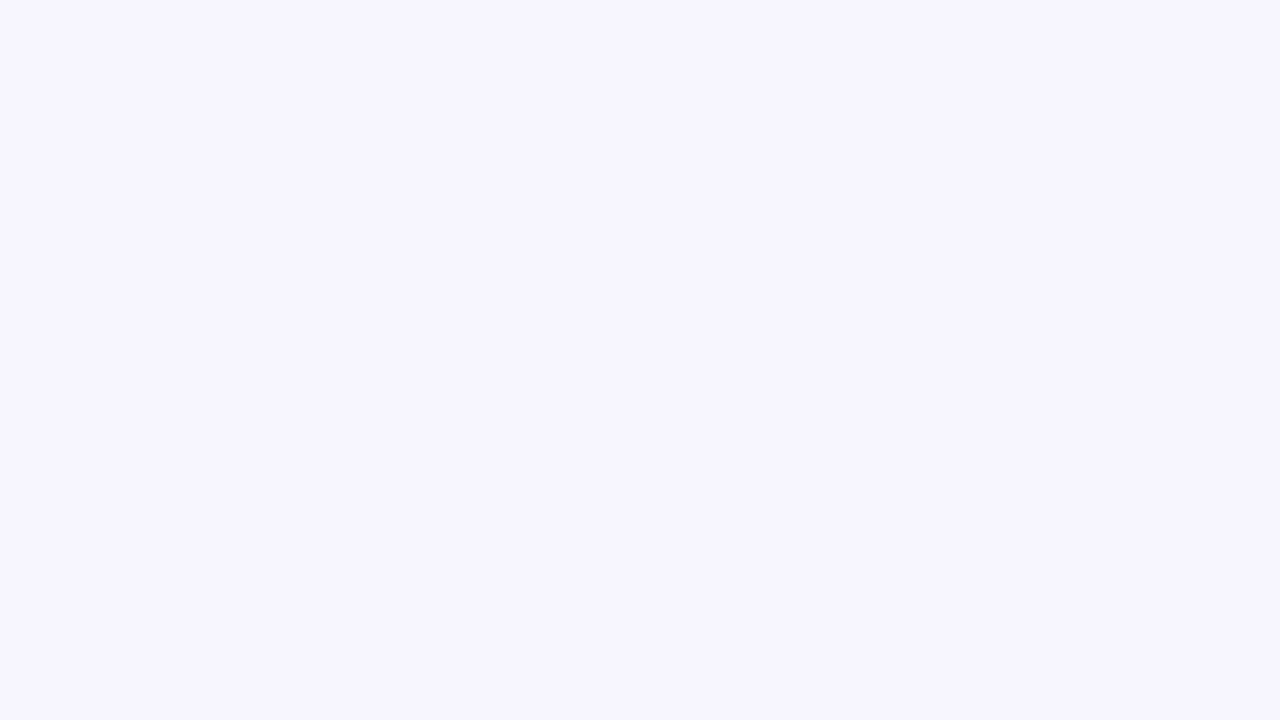

Reset password page loaded and URL verified
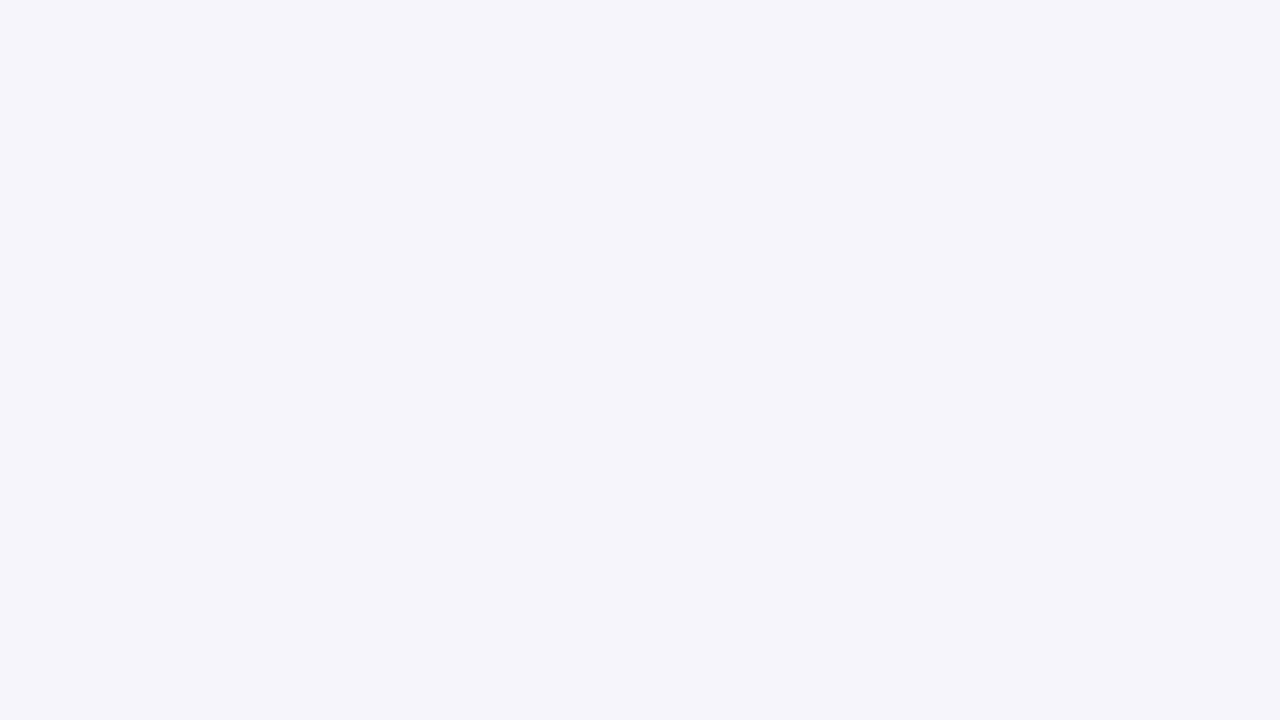

Form title element is visible
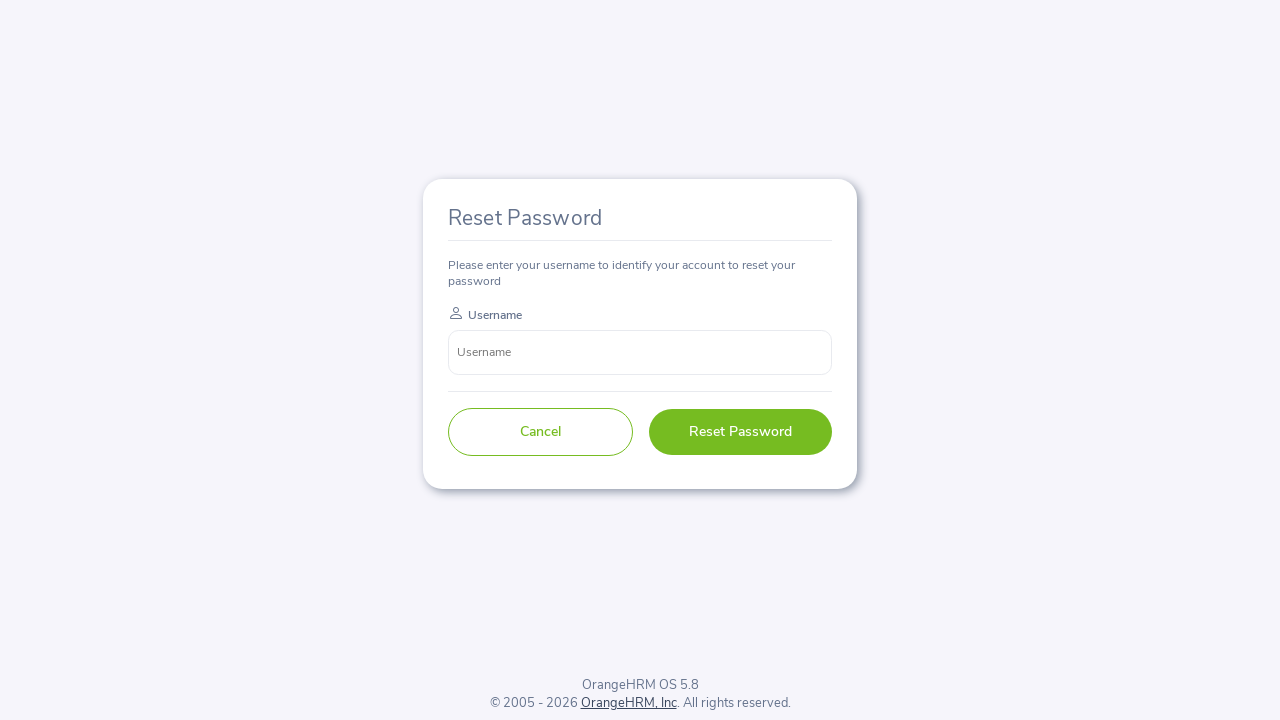

Form description/label element is visible
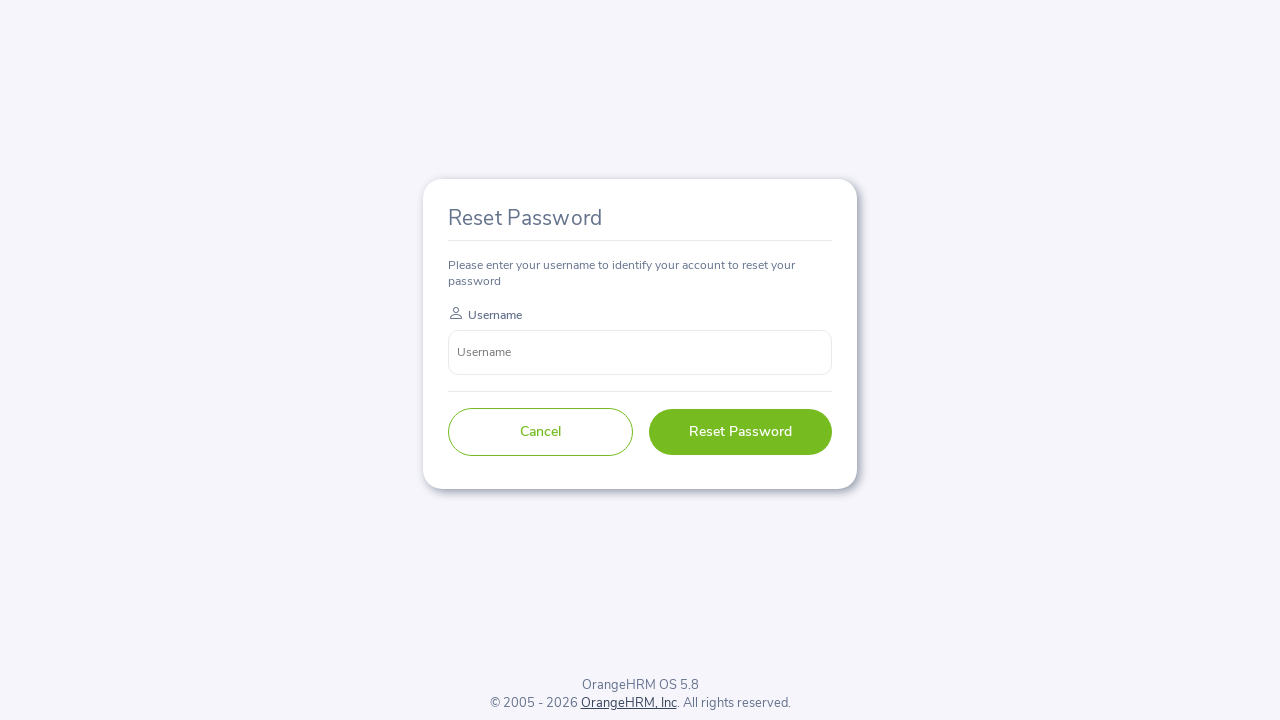

Username input field is visible
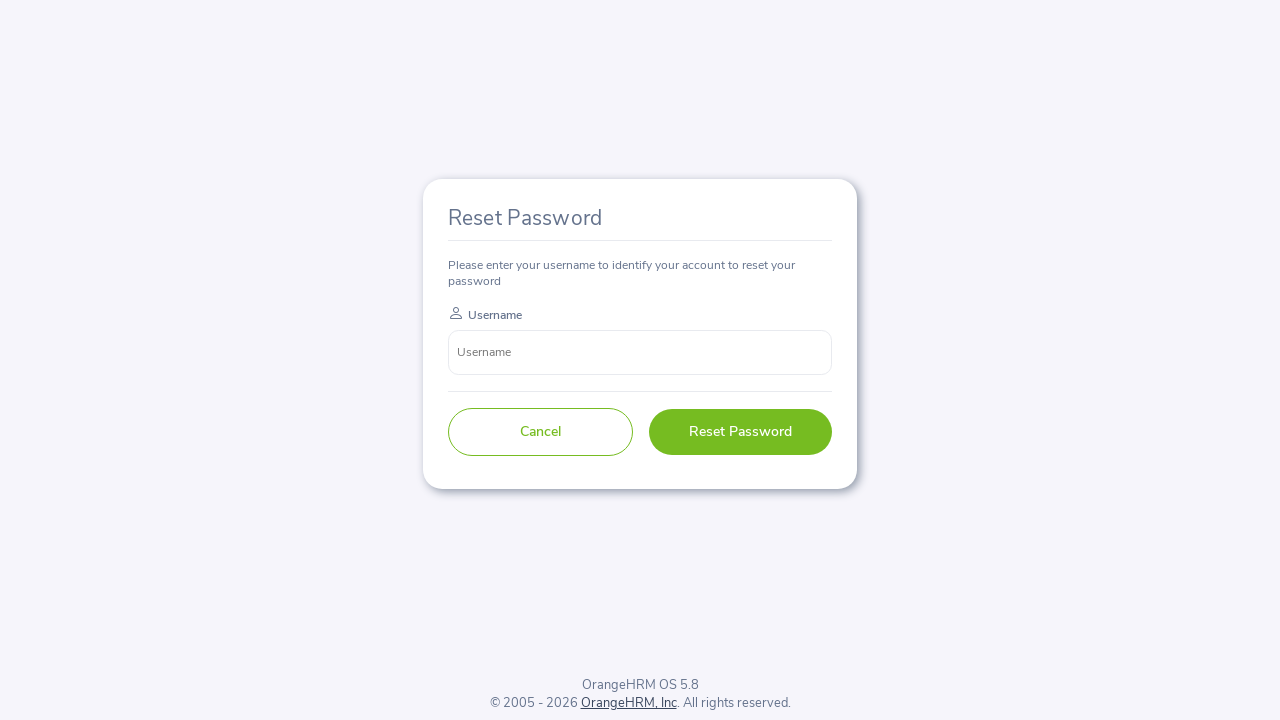

Cancel button is visible
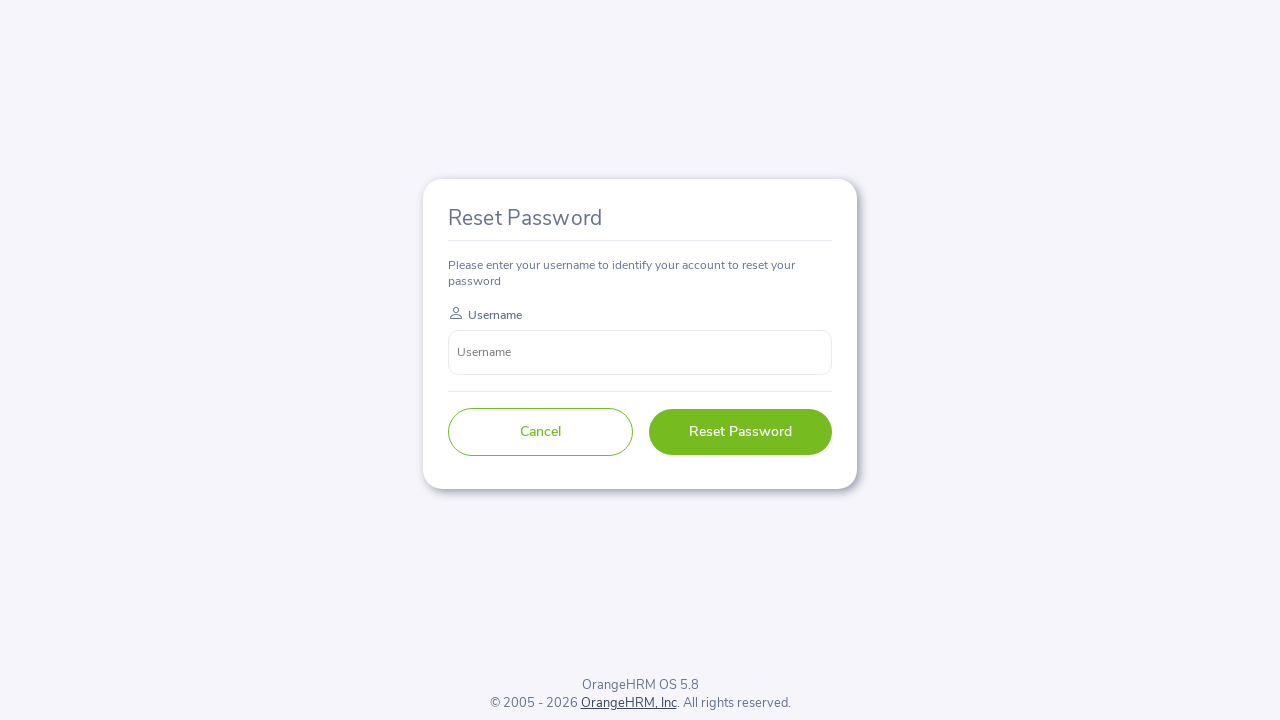

Reset Password button is visible
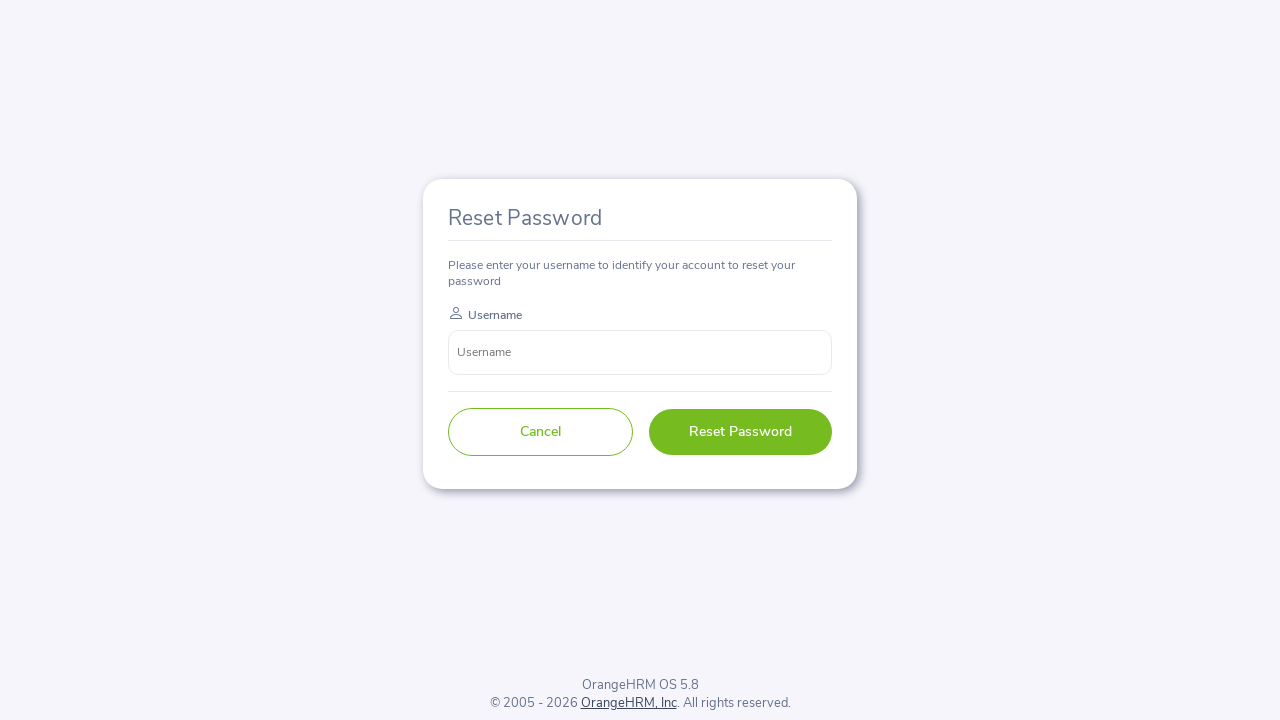

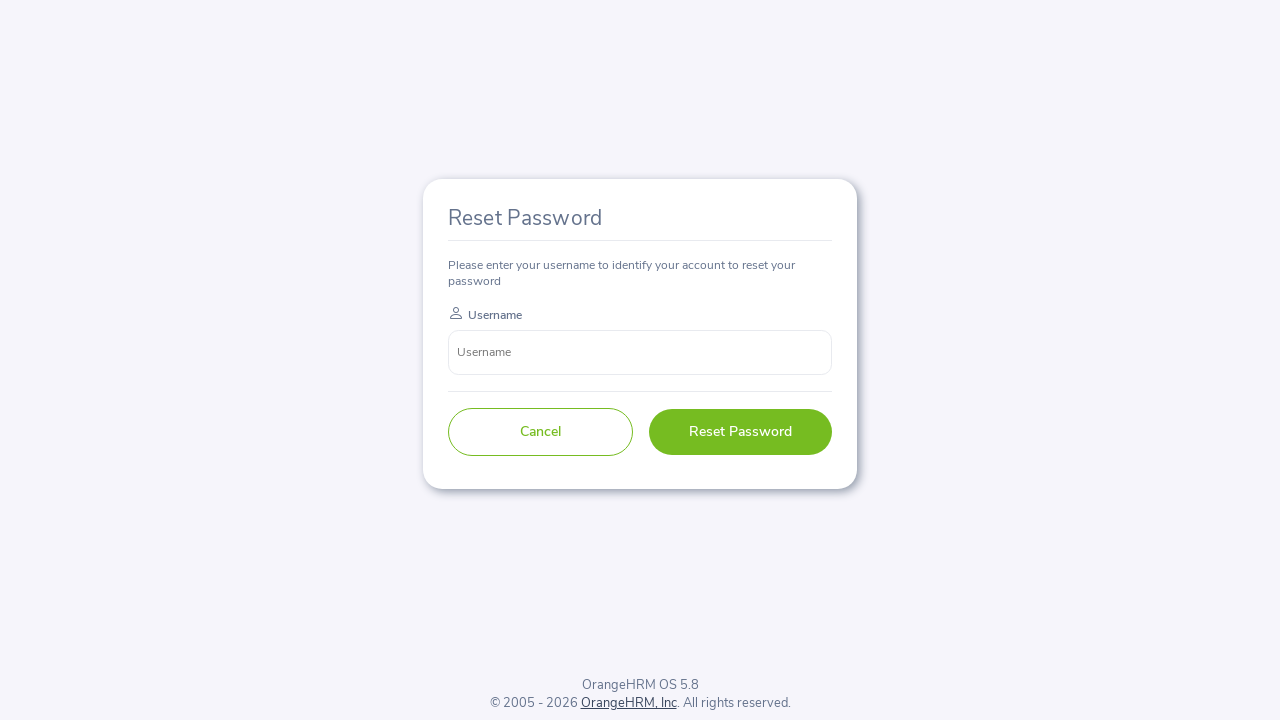